Tests handling multiple frames on a webpage by switching between different frames and filling text inputs in each frame, demonstrating frame navigation and interaction patterns.

Starting URL: https://ui.vision/demo/webtest/frames/

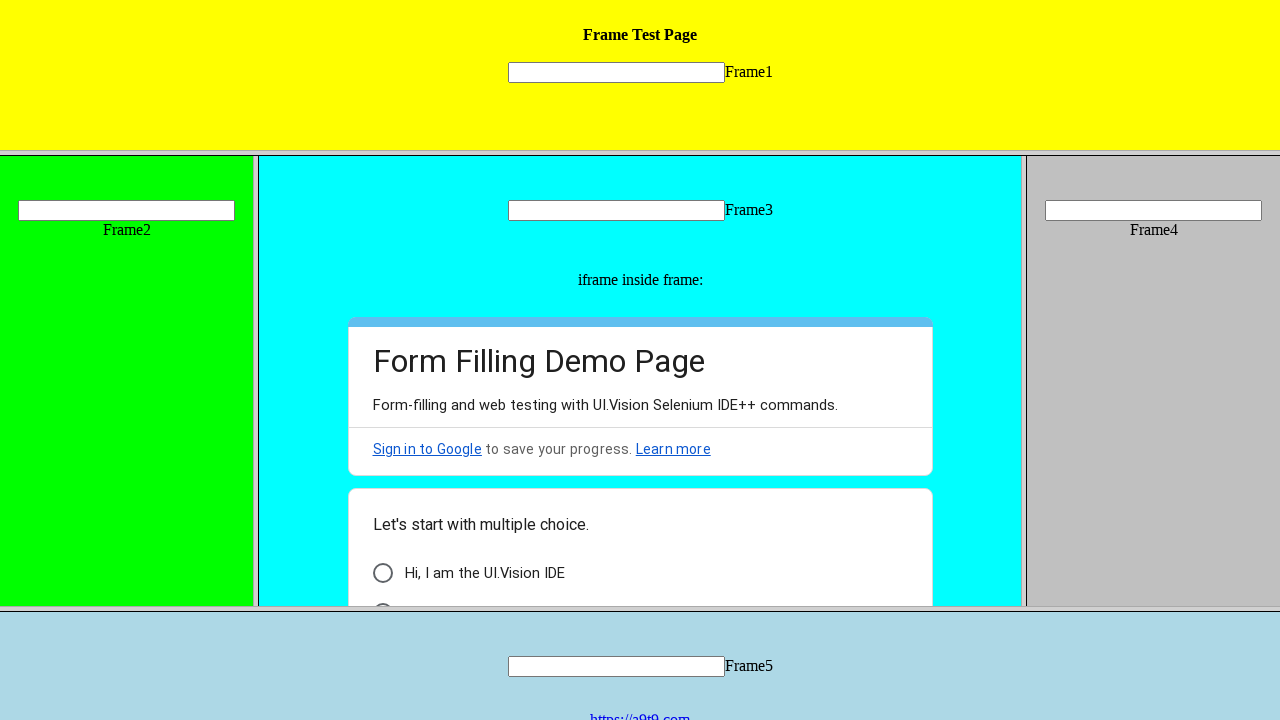

Located frame 1 element
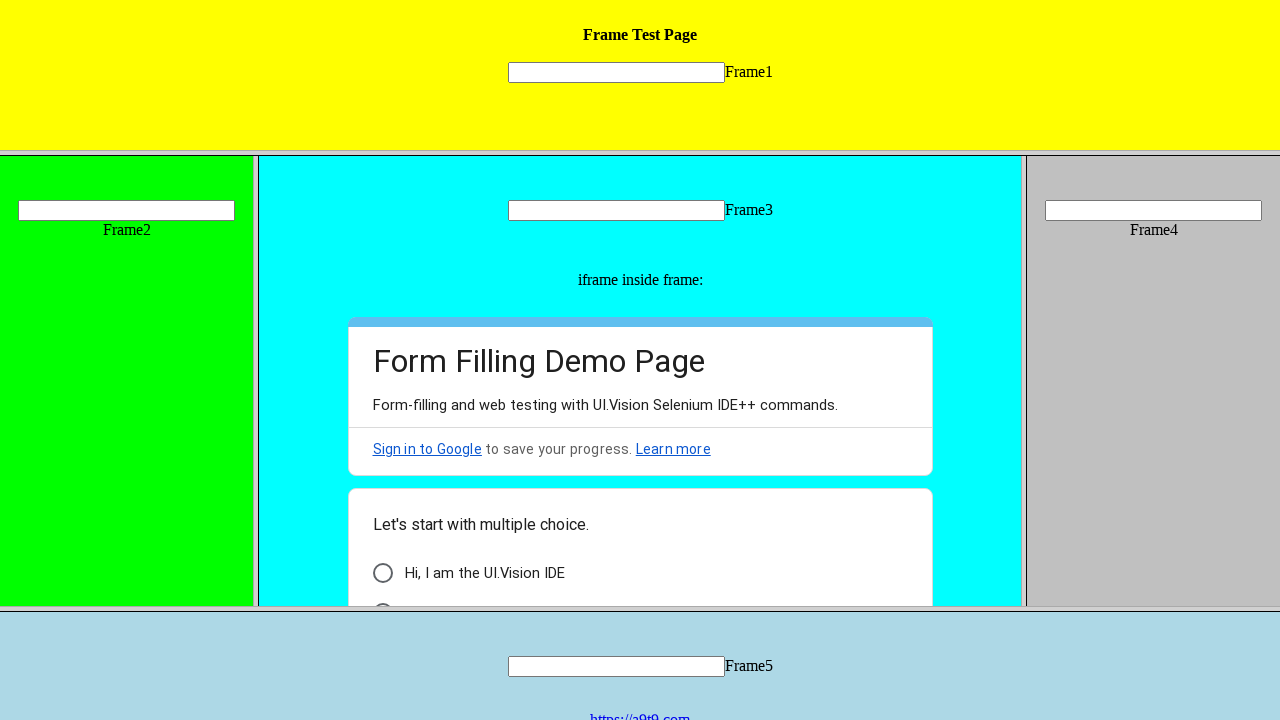

Filled input field in Frame 1 with 'This is Frame 1' on frame[src='frame_1.html'] >> internal:control=enter-frame >> input[name='mytext1
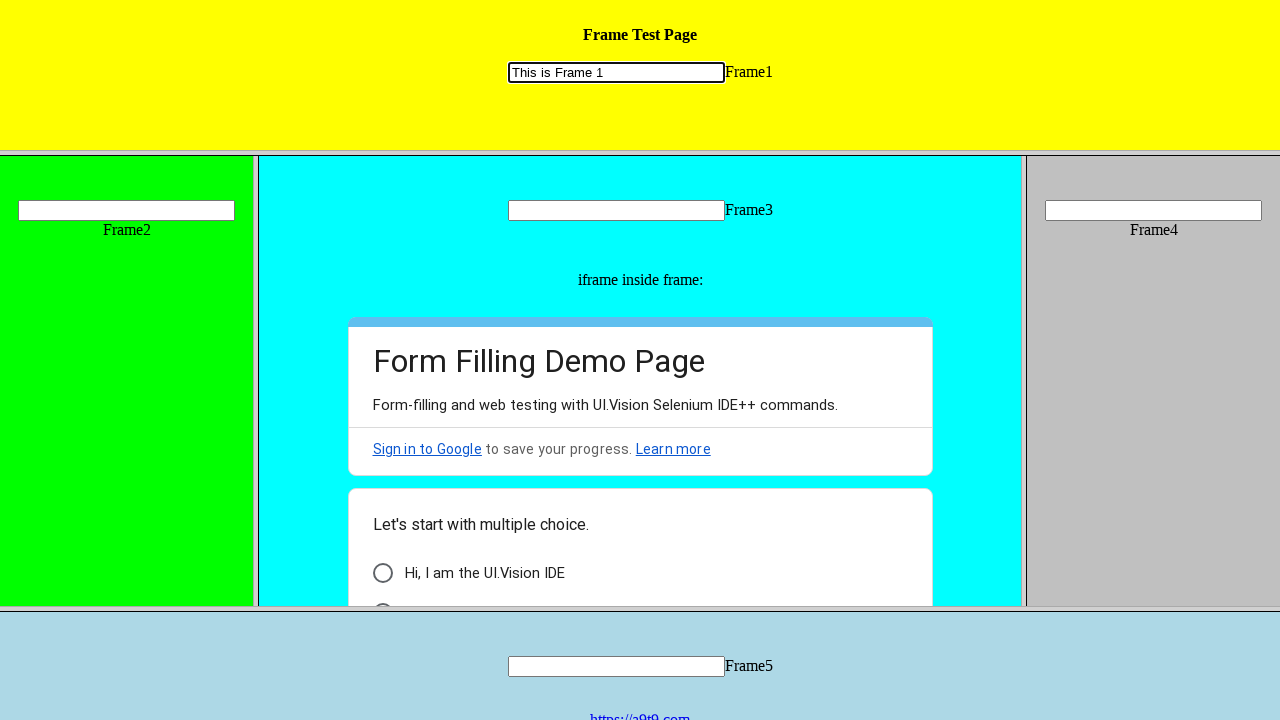

Located frame 2 element
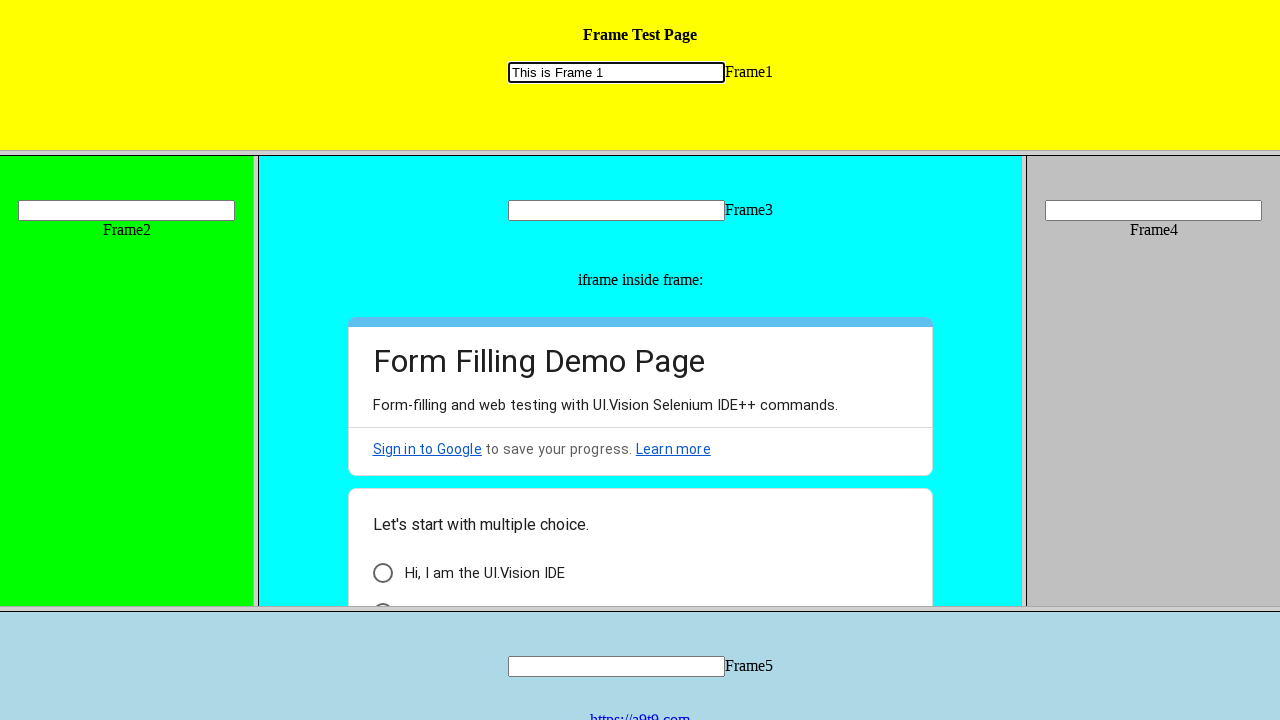

Filled input field in Frame 2 with 'This is Frame 2' on frame[src='frame_2.html'] >> internal:control=enter-frame >> input[name='mytext2
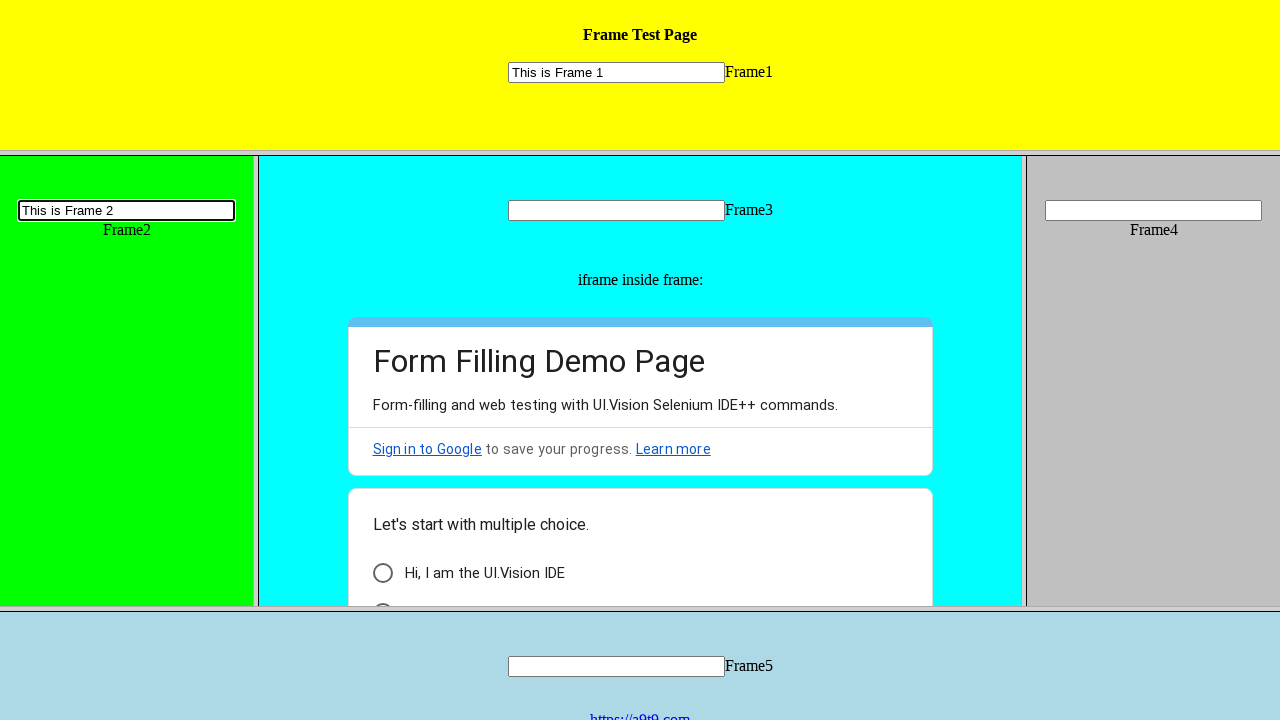

Located frame 3 element
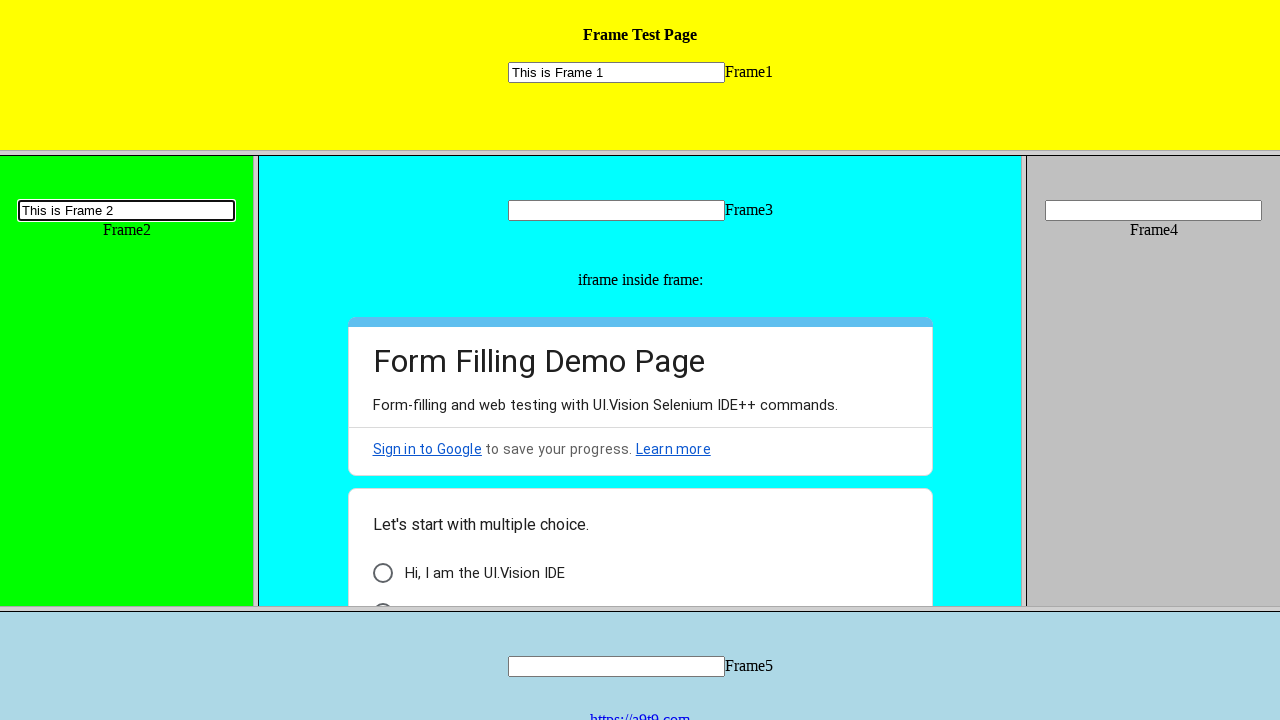

Filled input field in Frame 3 with 'This is Frame 3' on frame[src='frame_3.html'] >> internal:control=enter-frame >> input[name='mytext3
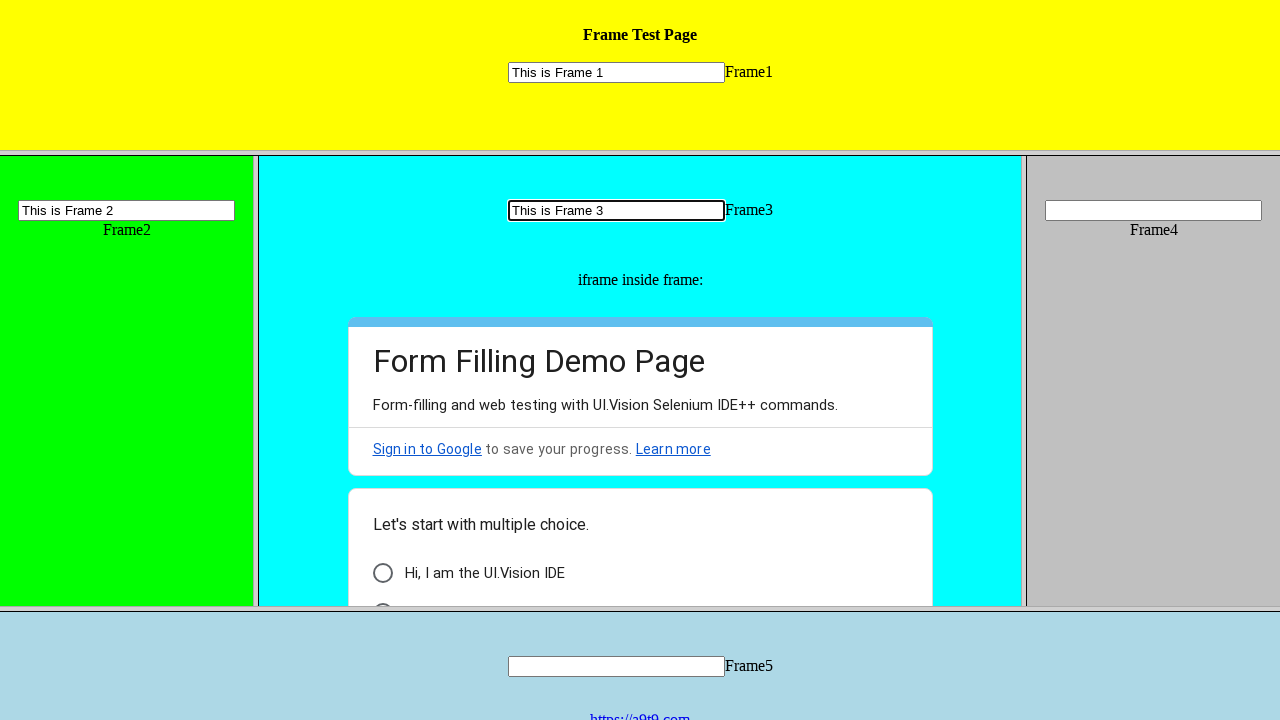

Located frame 4 element
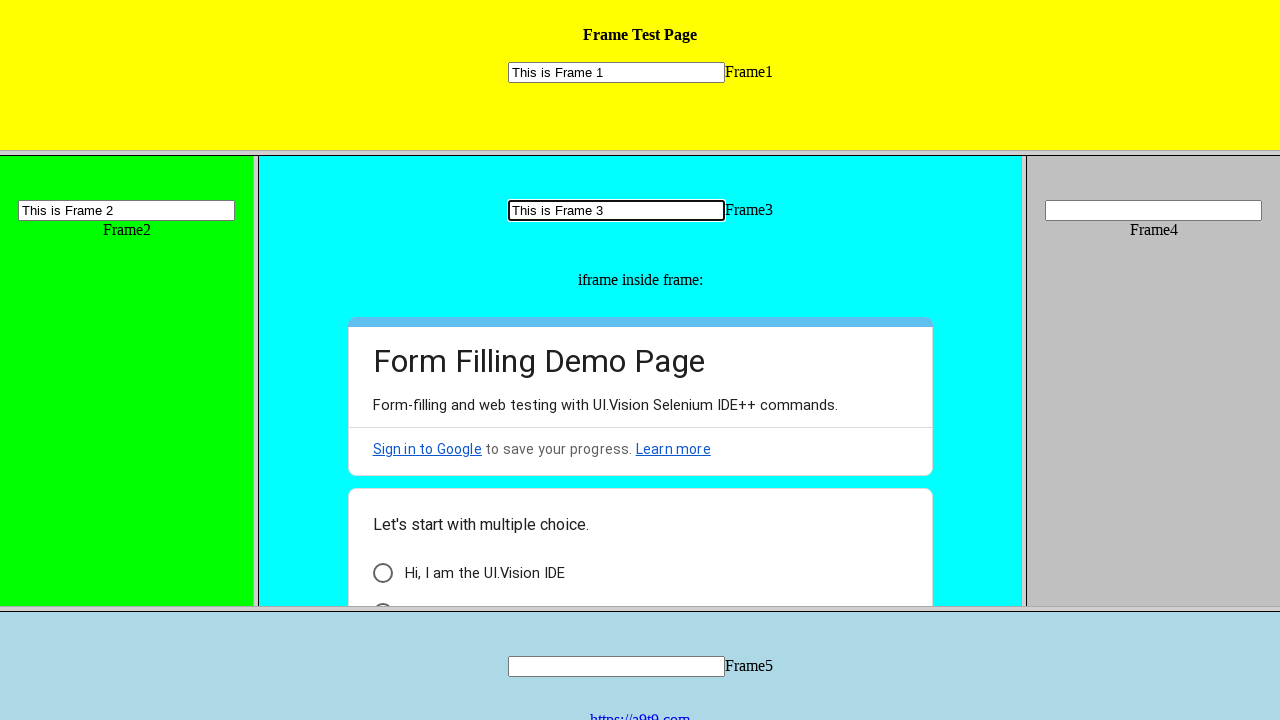

Filled input field in Frame 4 with 'This is Frame 4' on frame[src='frame_4.html'] >> internal:control=enter-frame >> input[name='mytext4
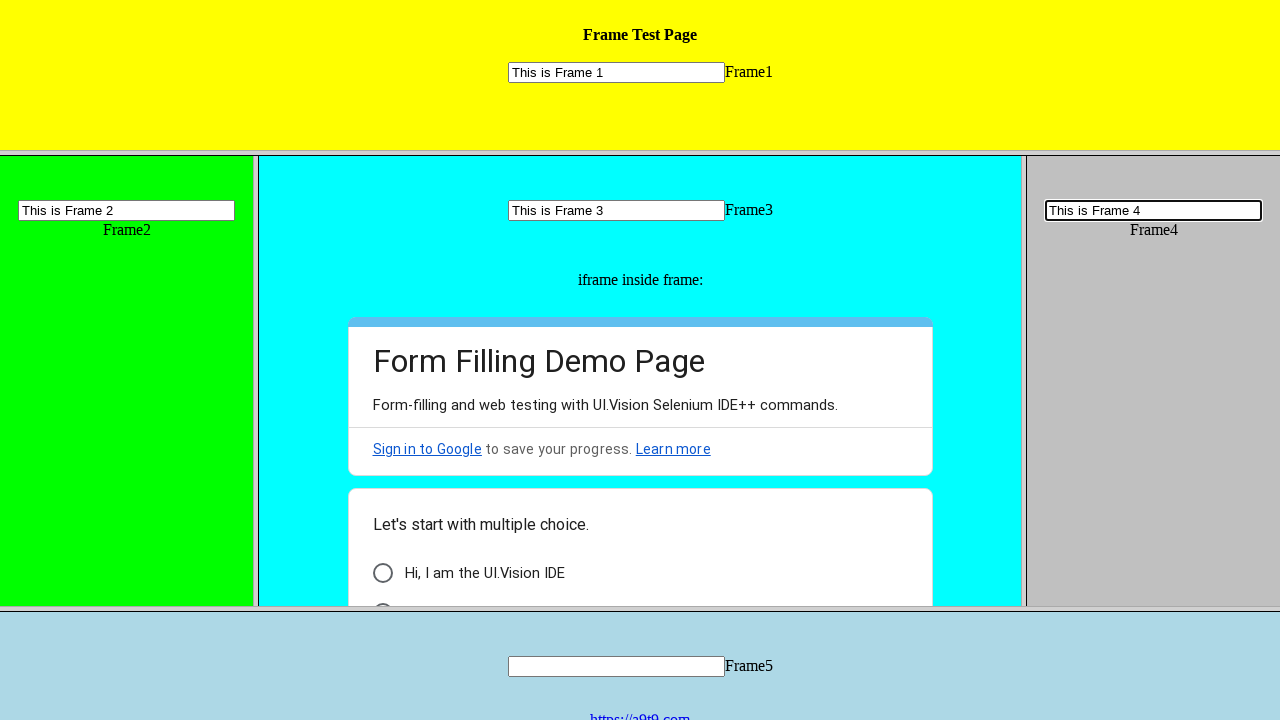

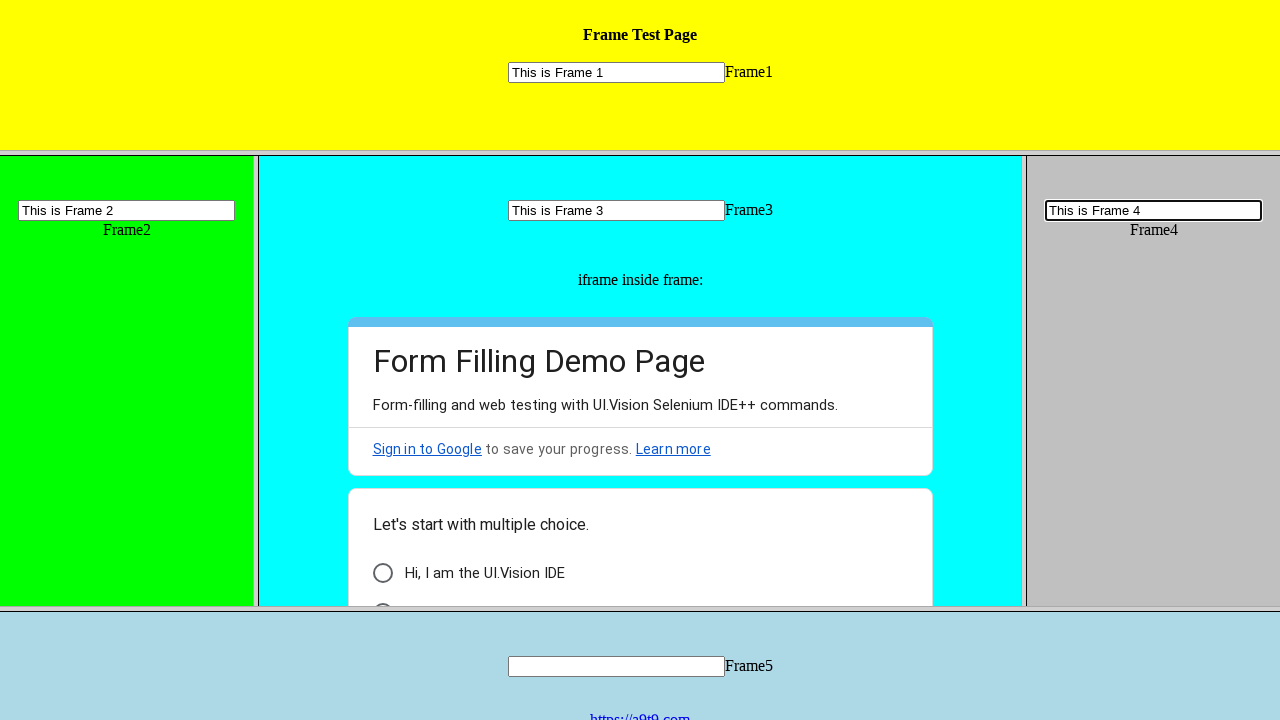